Tests deleting the first user from the member list by selecting and clicking delete, then verifying only 2 members remain

Starting URL: https://devops-proj-testing-4ee4d.web.app/

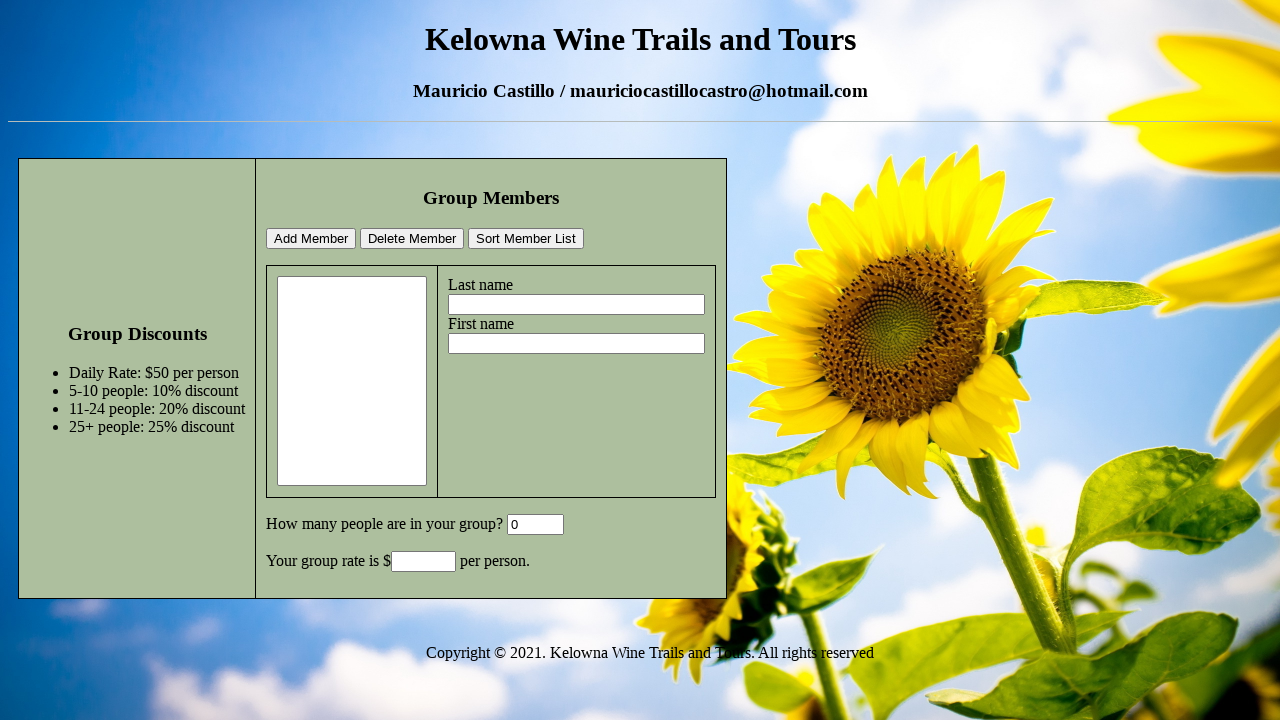

Filled lastname field with 'SecondLastName' on input[name='lastname']
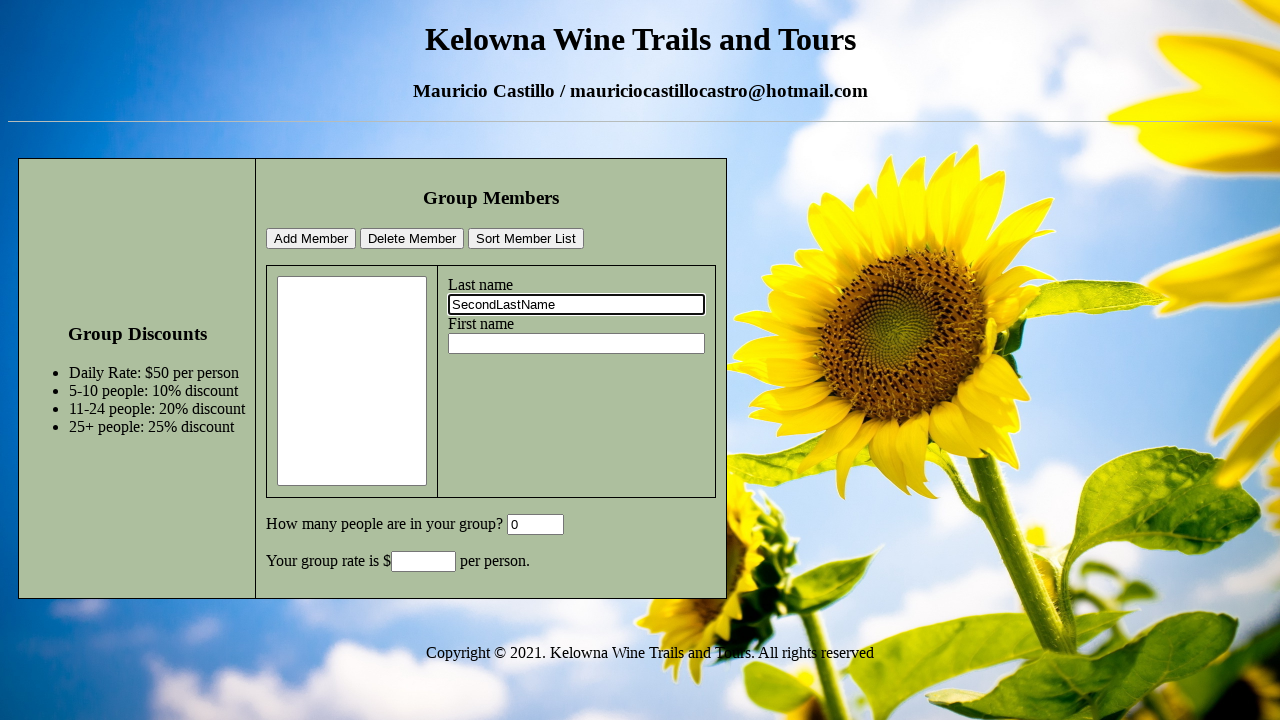

Filled firstname field with 'SecondName' on input[name='firstname']
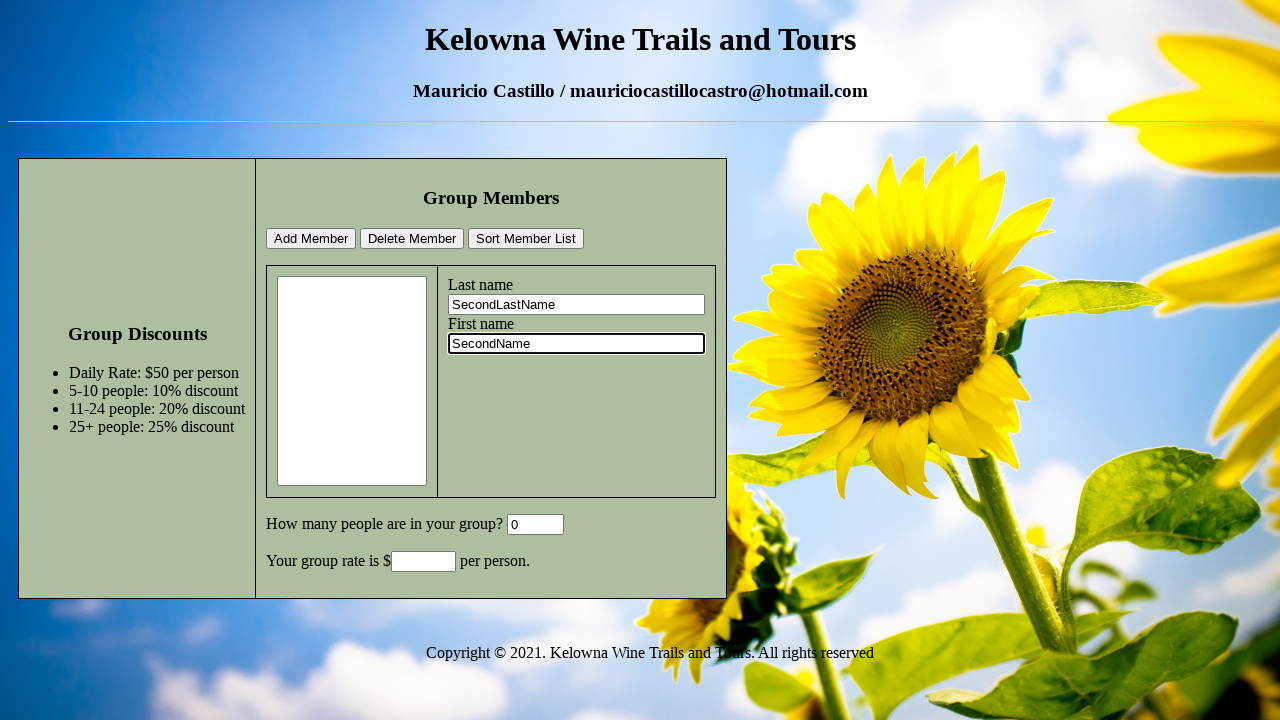

Cleared GroupSize field on #GroupSize
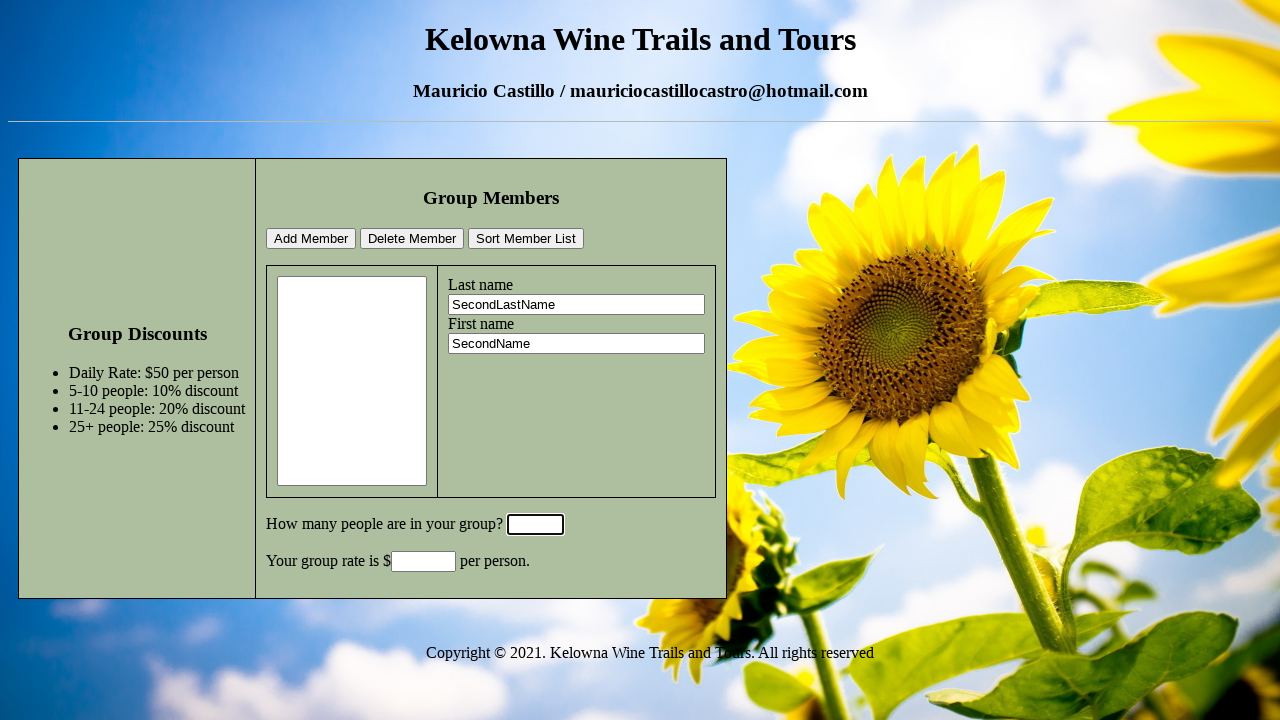

Filled GroupSize field with '6' on #GroupSize
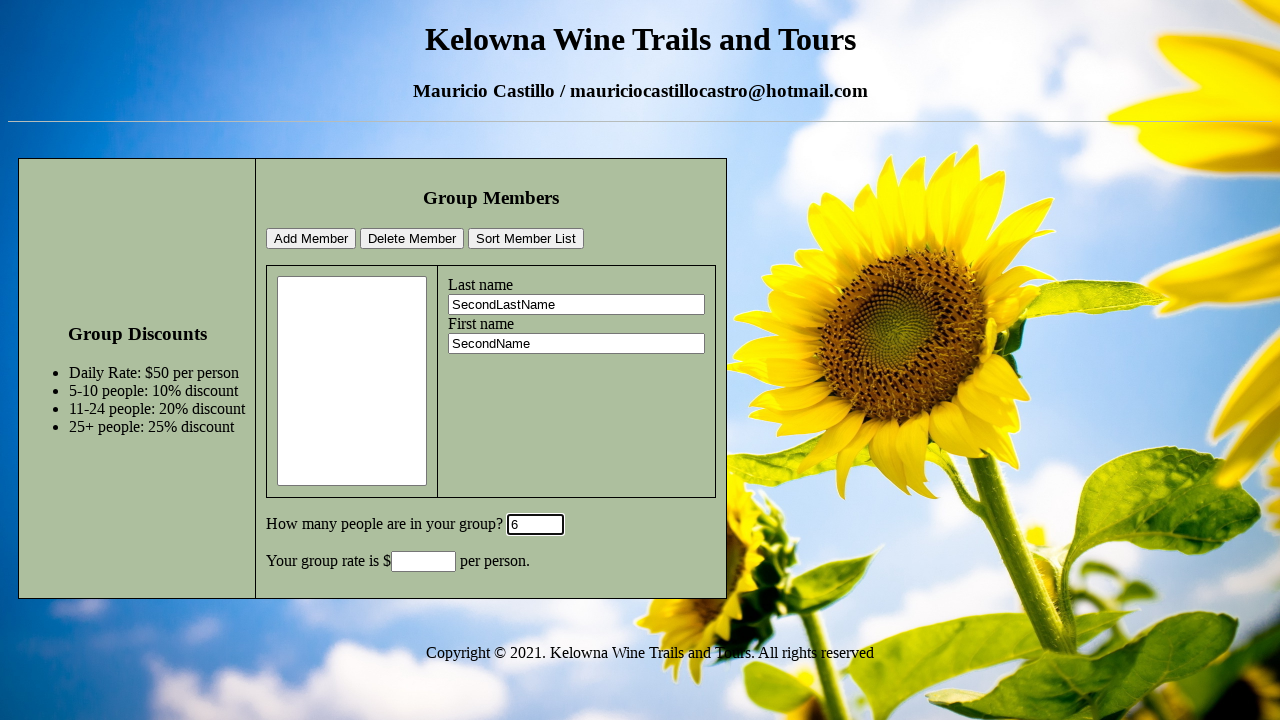

Clicked add member button to add second member at (311, 239) on #addMemberBtn
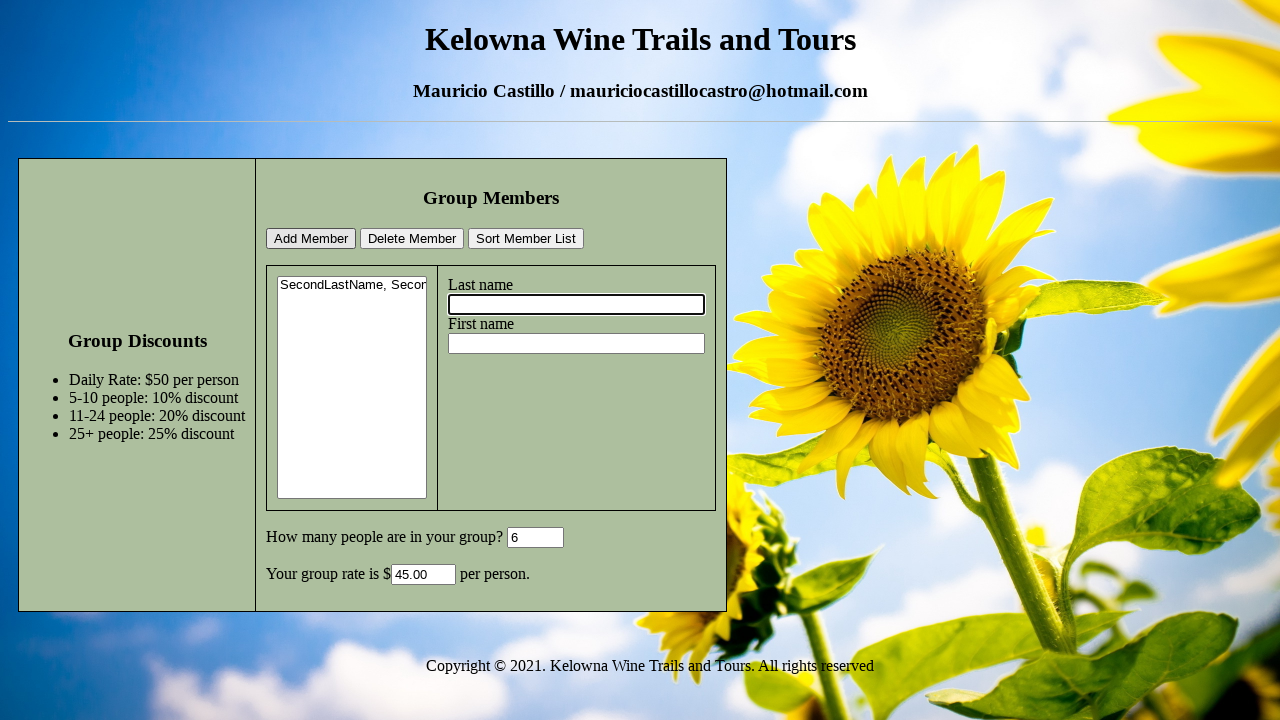

Filled lastname field with 'FirstLastName' on input[name='lastname']
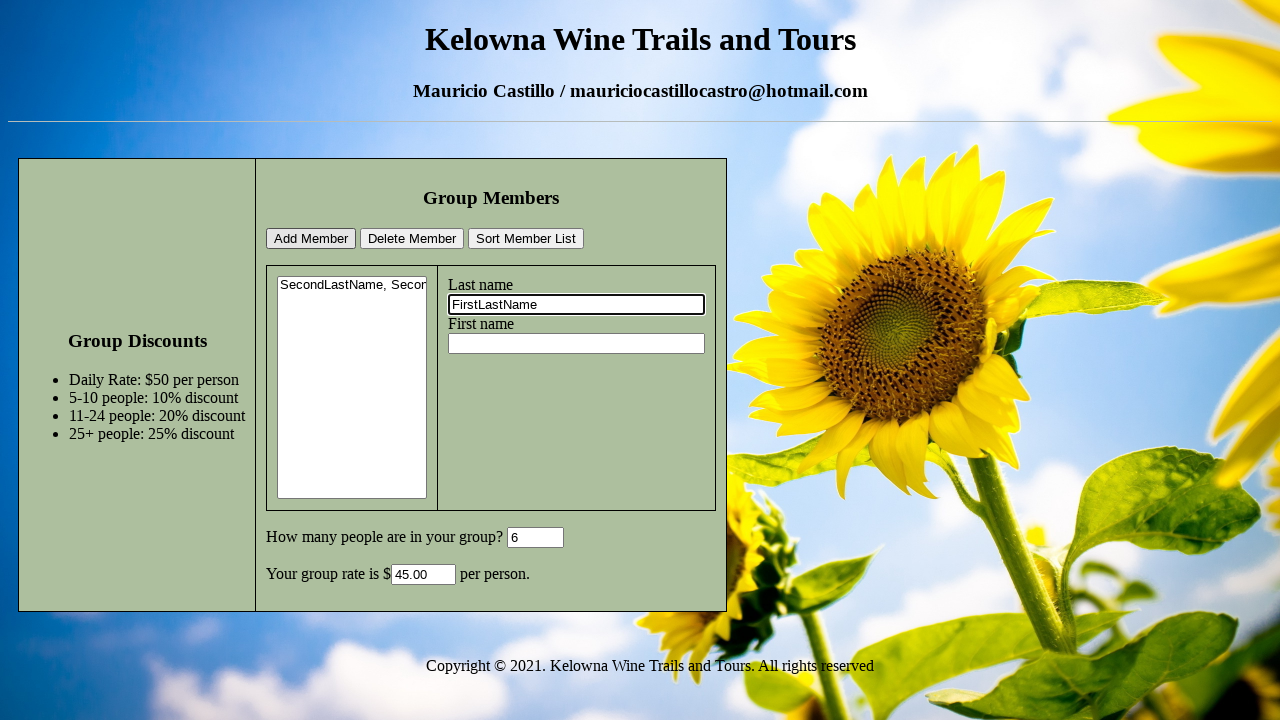

Filled firstname field with 'FirstName' on input[name='firstname']
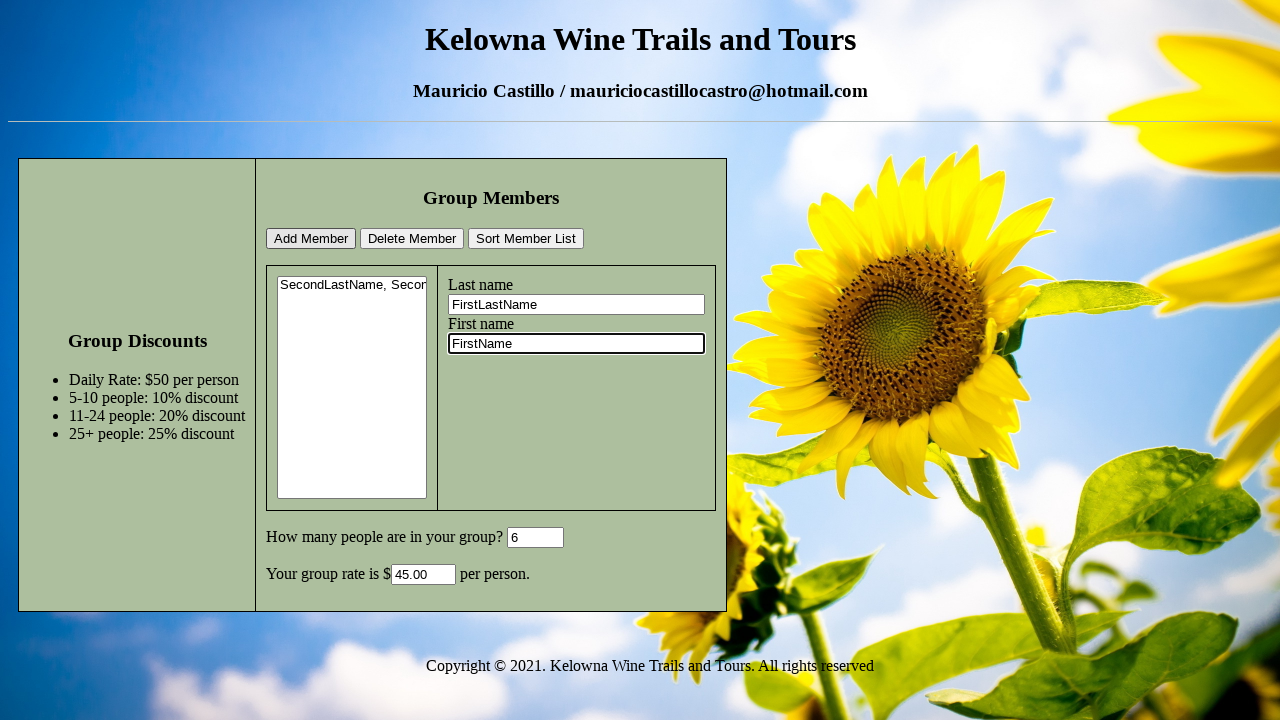

Cleared GroupSize field on #GroupSize
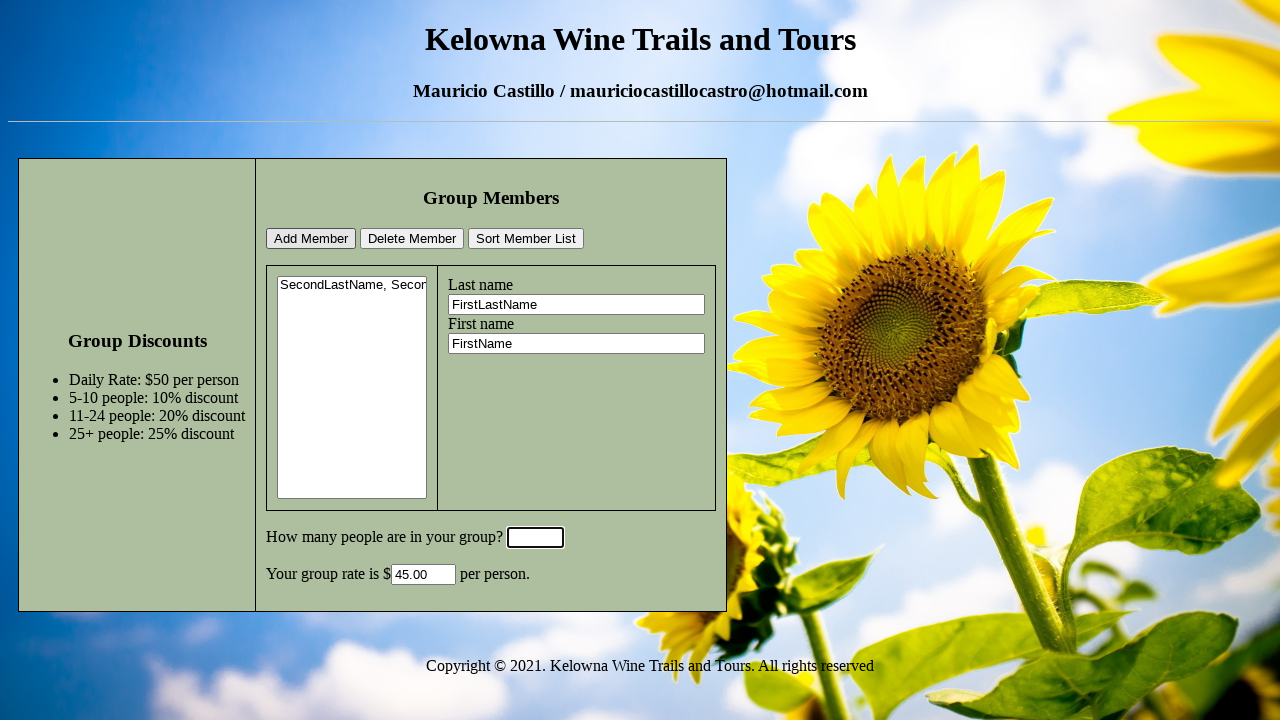

Filled GroupSize field with '1' on #GroupSize
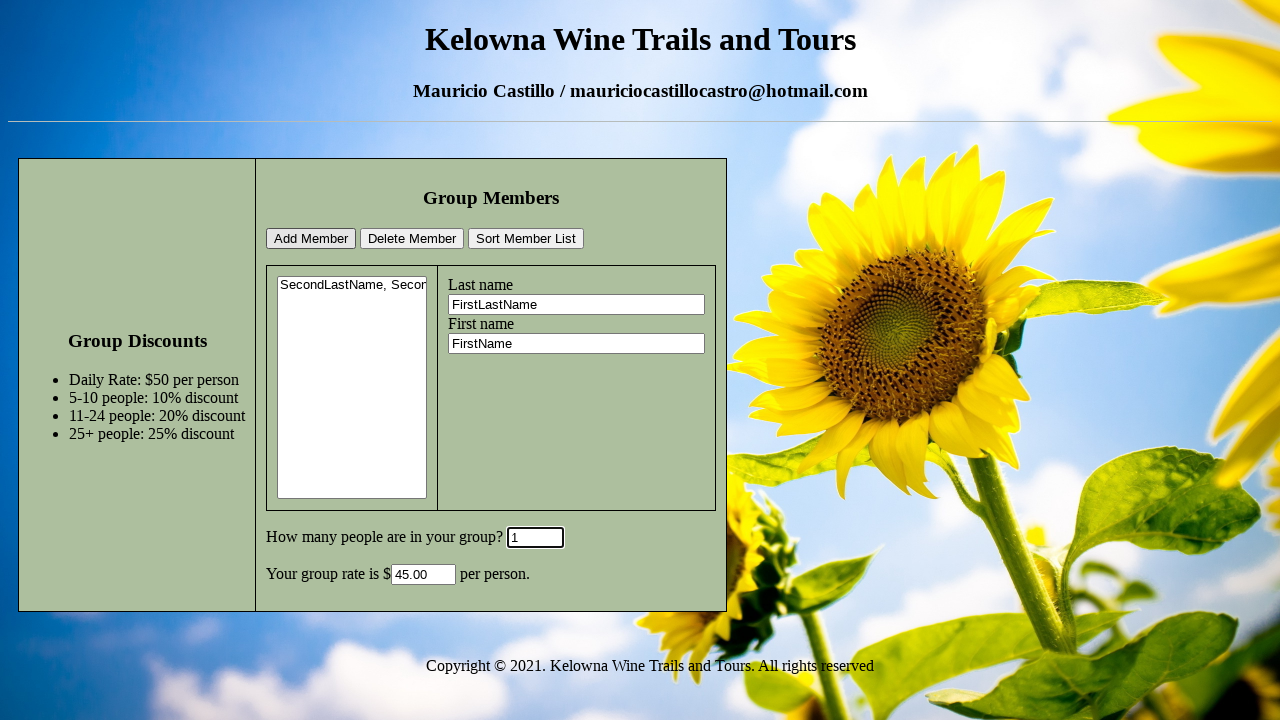

Clicked add member button to add first member at (311, 239) on #addMemberBtn
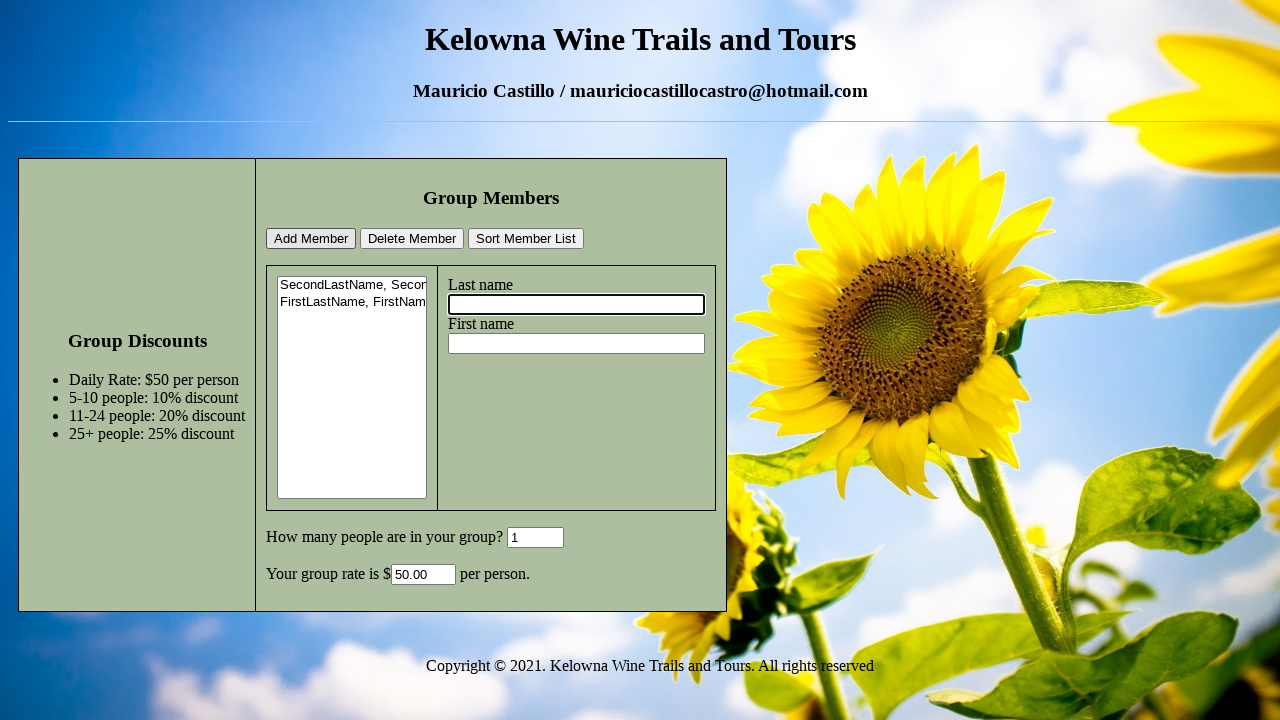

Filled lastname field with 'ThirdLastName' on input[name='lastname']
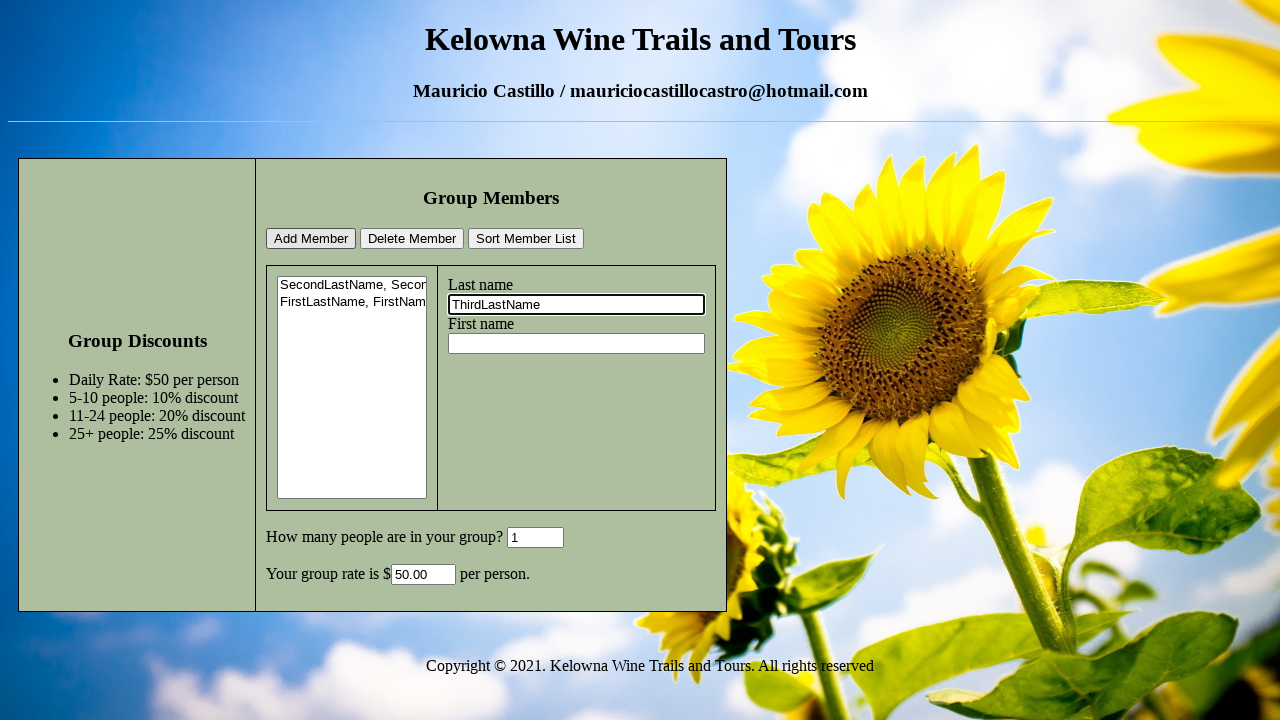

Filled firstname field with 'ThirdName' on input[name='firstname']
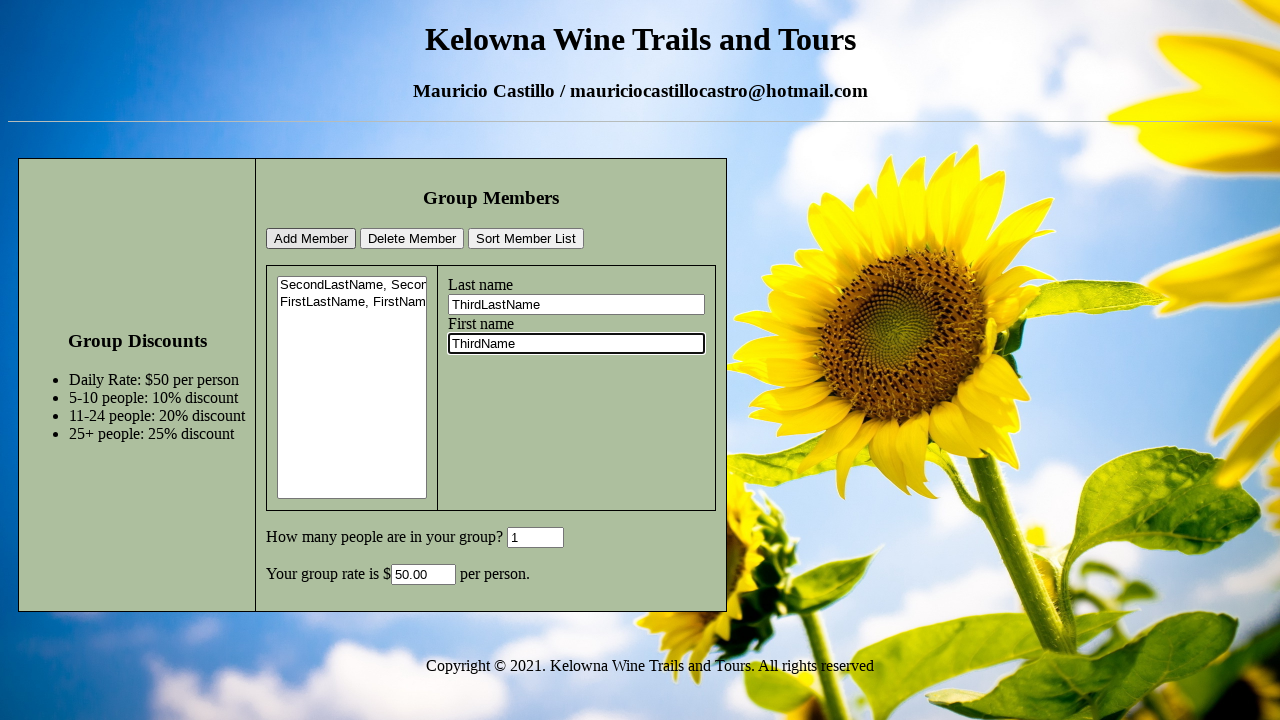

Cleared GroupSize field on #GroupSize
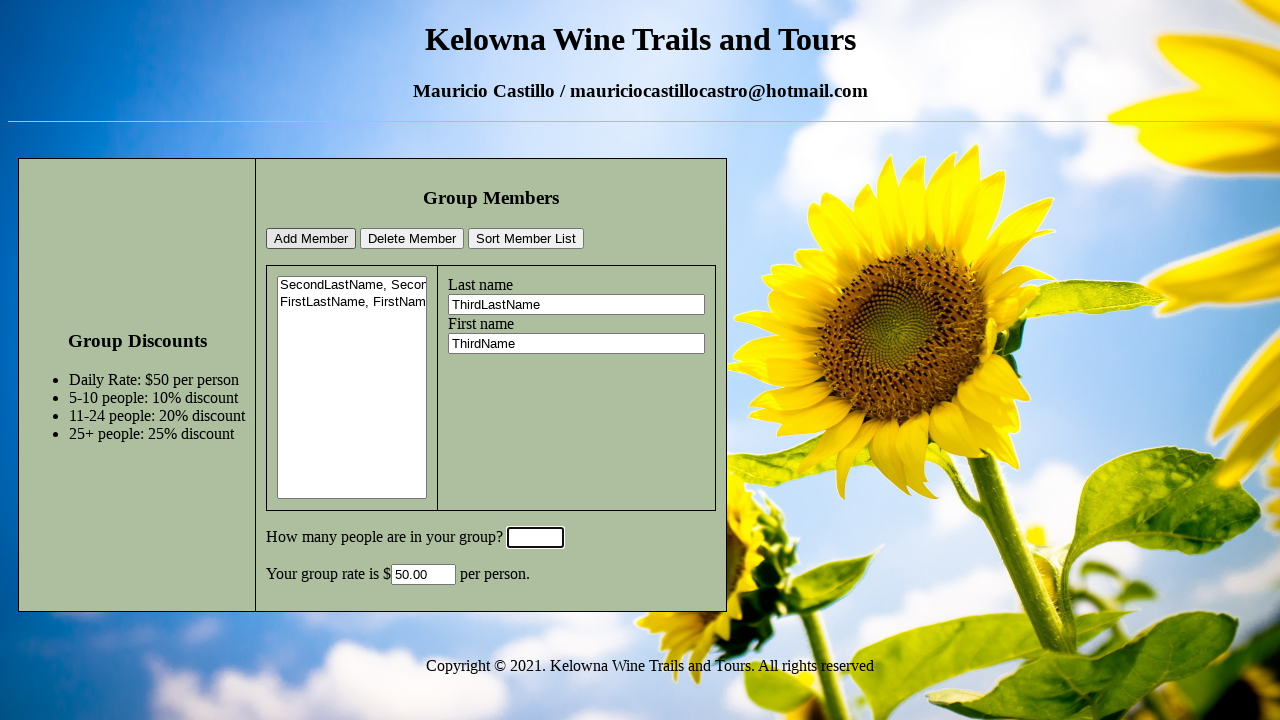

Filled GroupSize field with '20' on #GroupSize
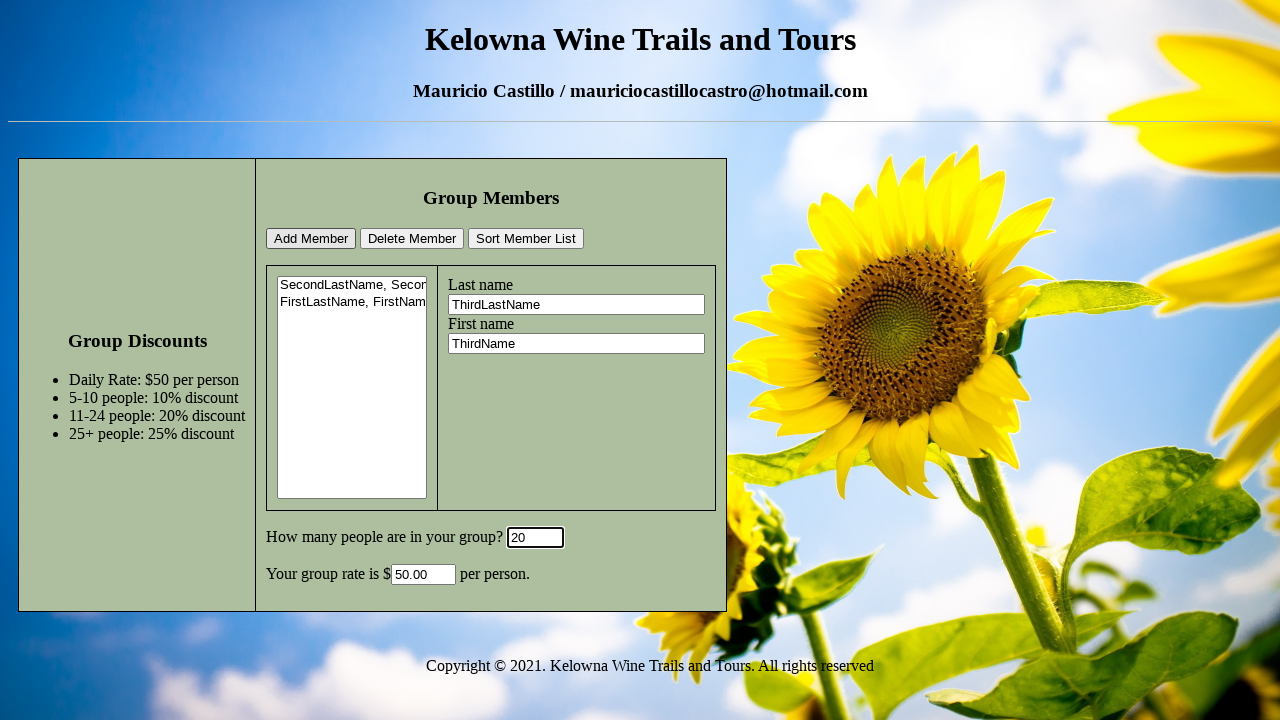

Clicked add member button to add third member at (311, 239) on #addMemberBtn
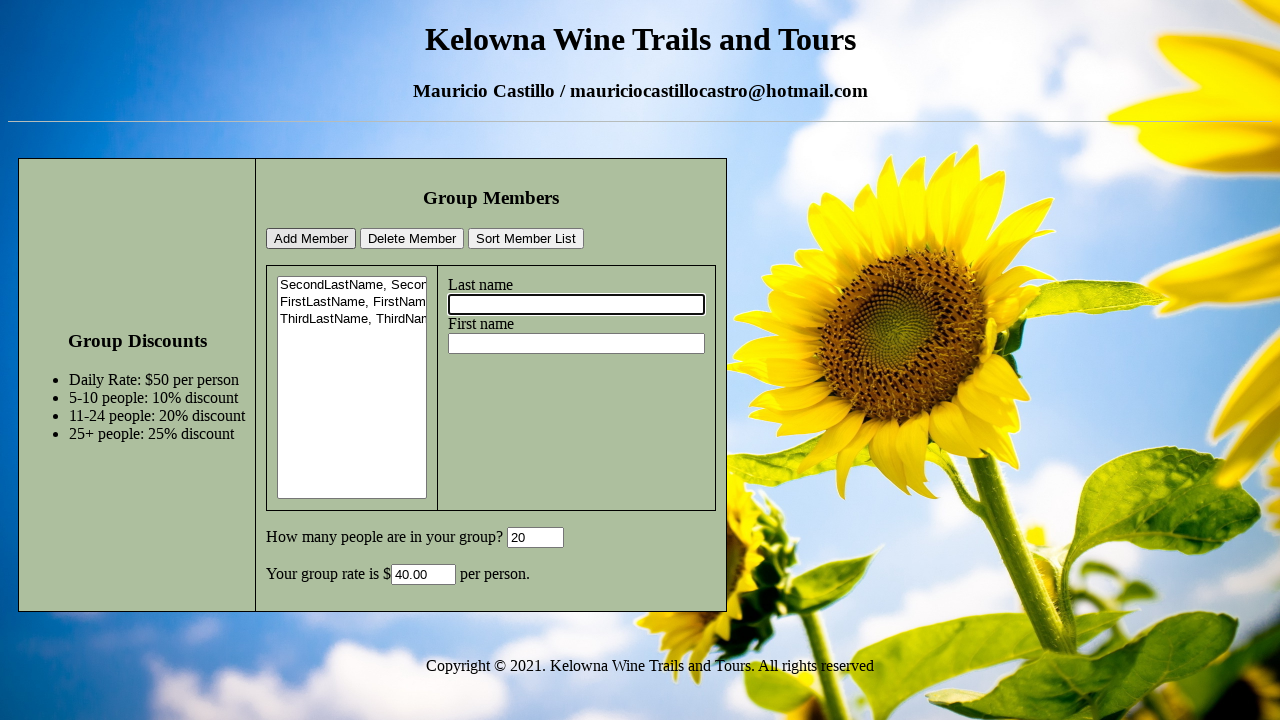

Clicked sort member list button at (526, 239) on #sortMemberListBtn
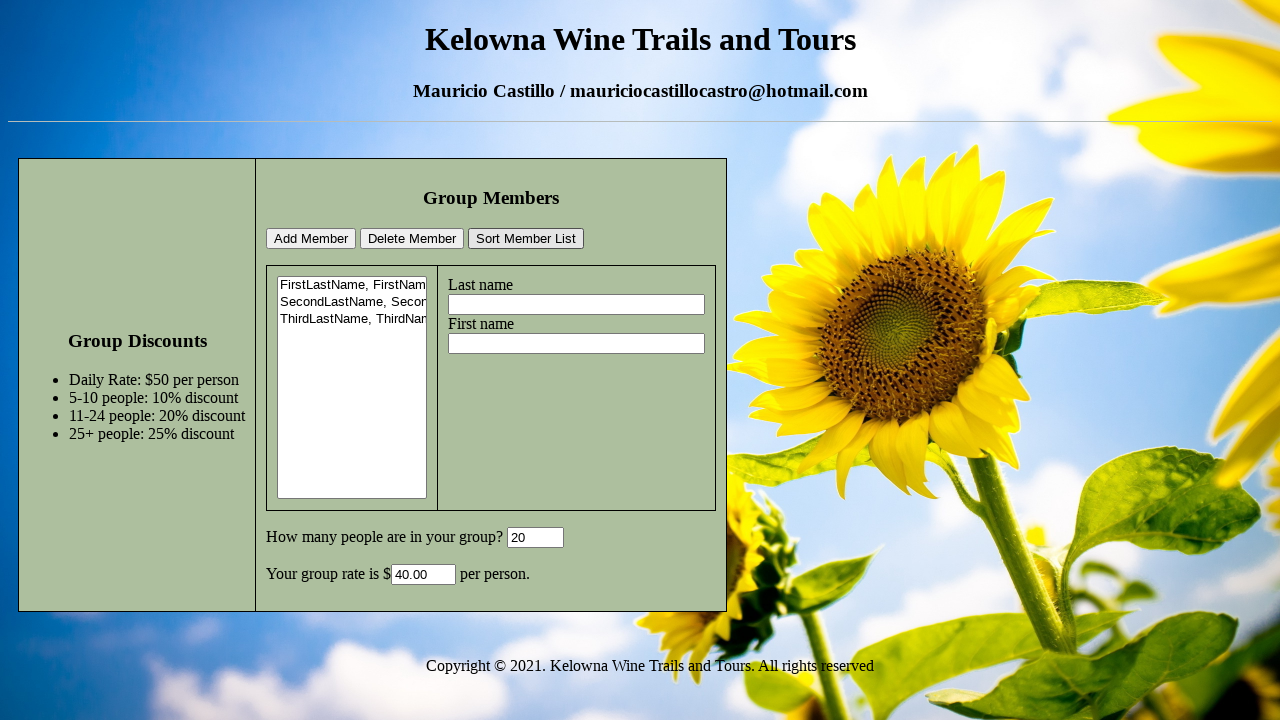

Selected first member from member list at (352, 286) on #members option:nth-child(1)
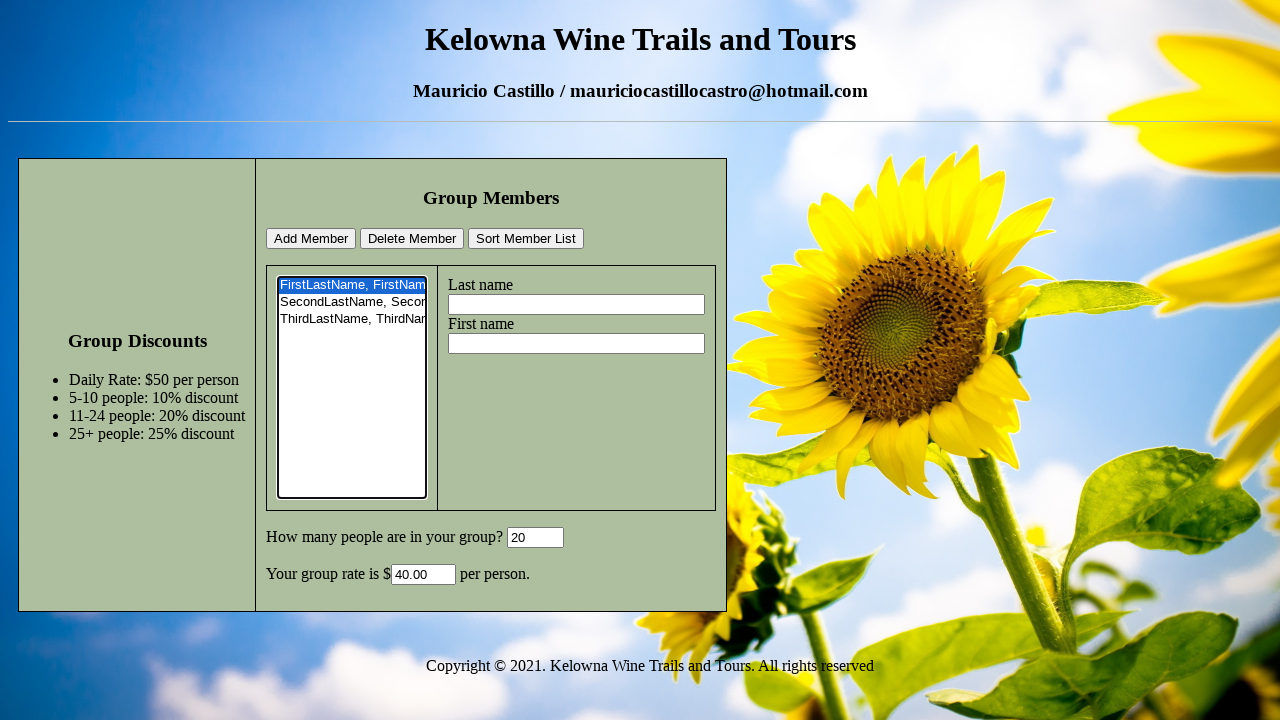

Clicked delete member button to remove first user at (412, 239) on #deleteMemberBtn
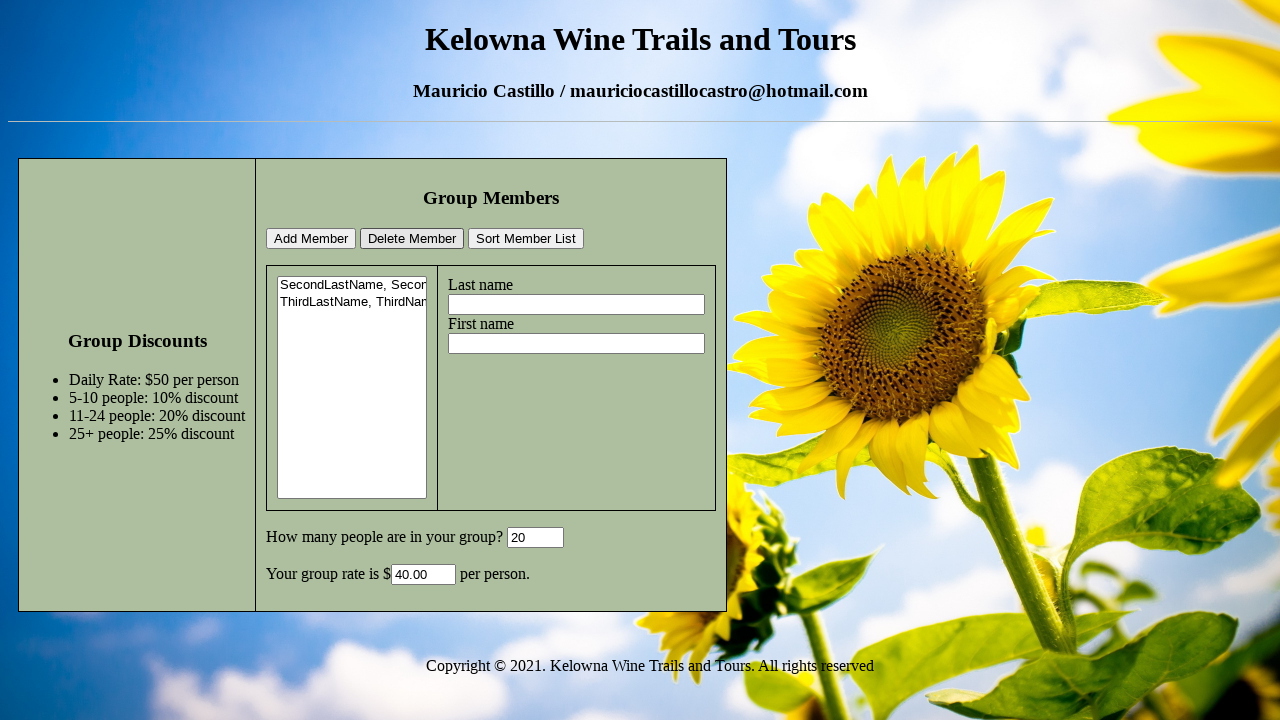

Retrieved all remaining member options from list
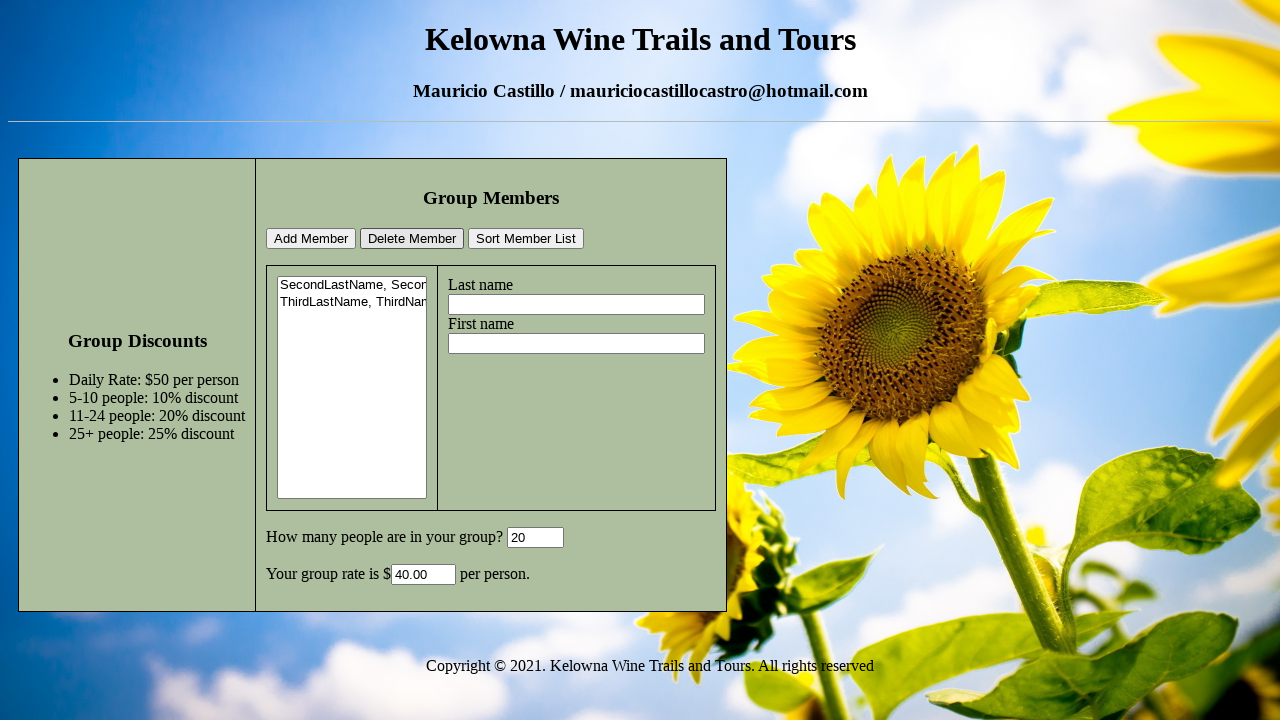

Verified that only 2 members remain in the list
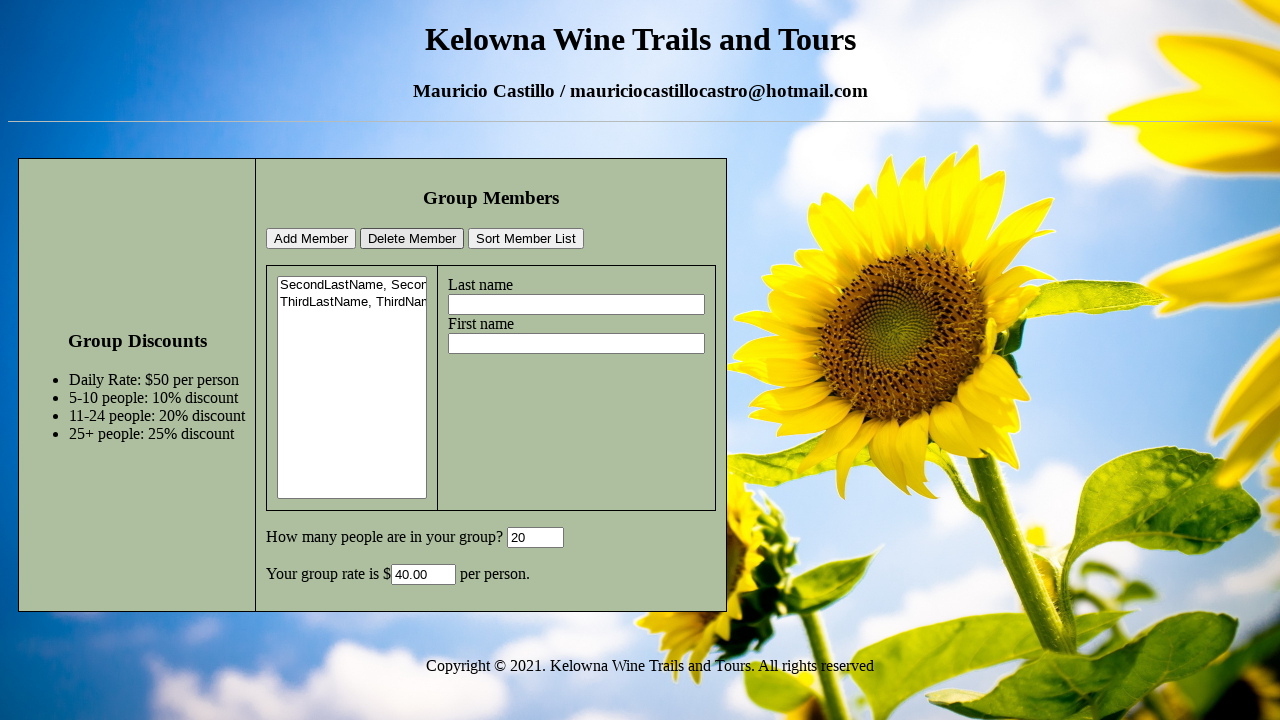

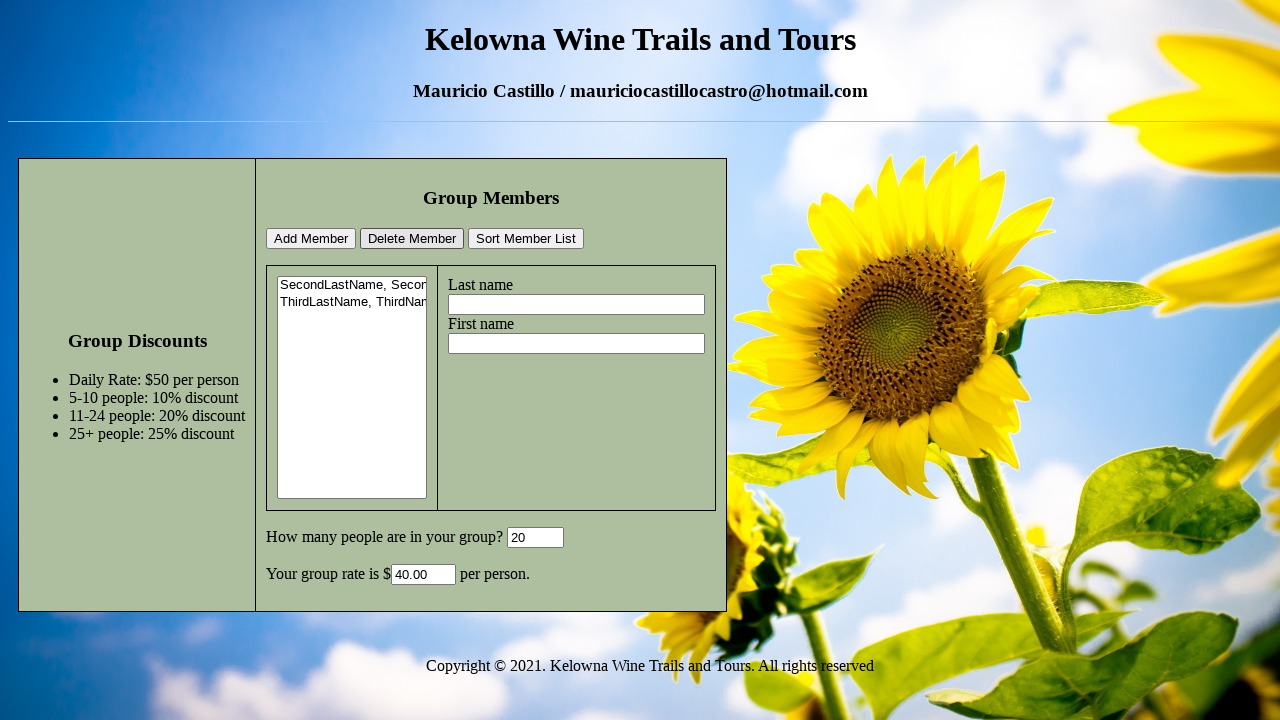